Tests the search functionality by navigating to the search page, entering a programming language name, and verifying that search results contain the searched term

Starting URL: https://www.99-bottles-of-beer.net/

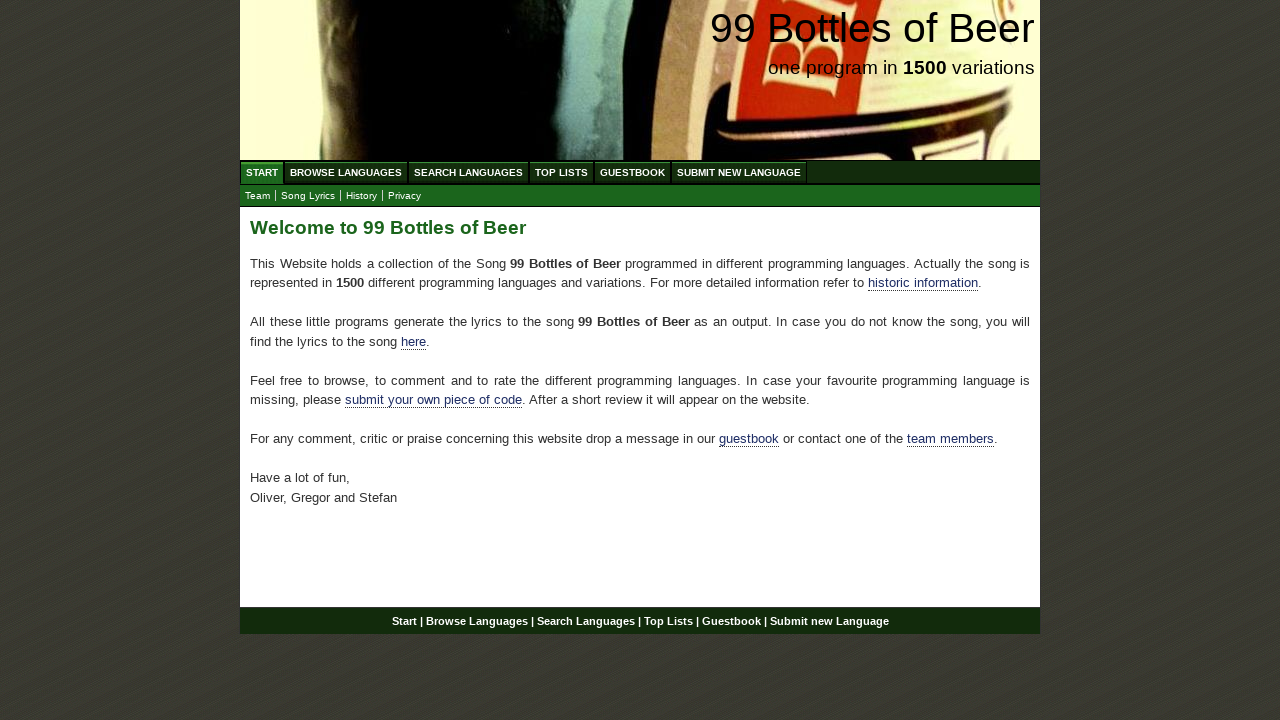

Clicked on Search Languages menu at (468, 172) on xpath=//ul[@id='menu']/li/a[@href='/search.html']
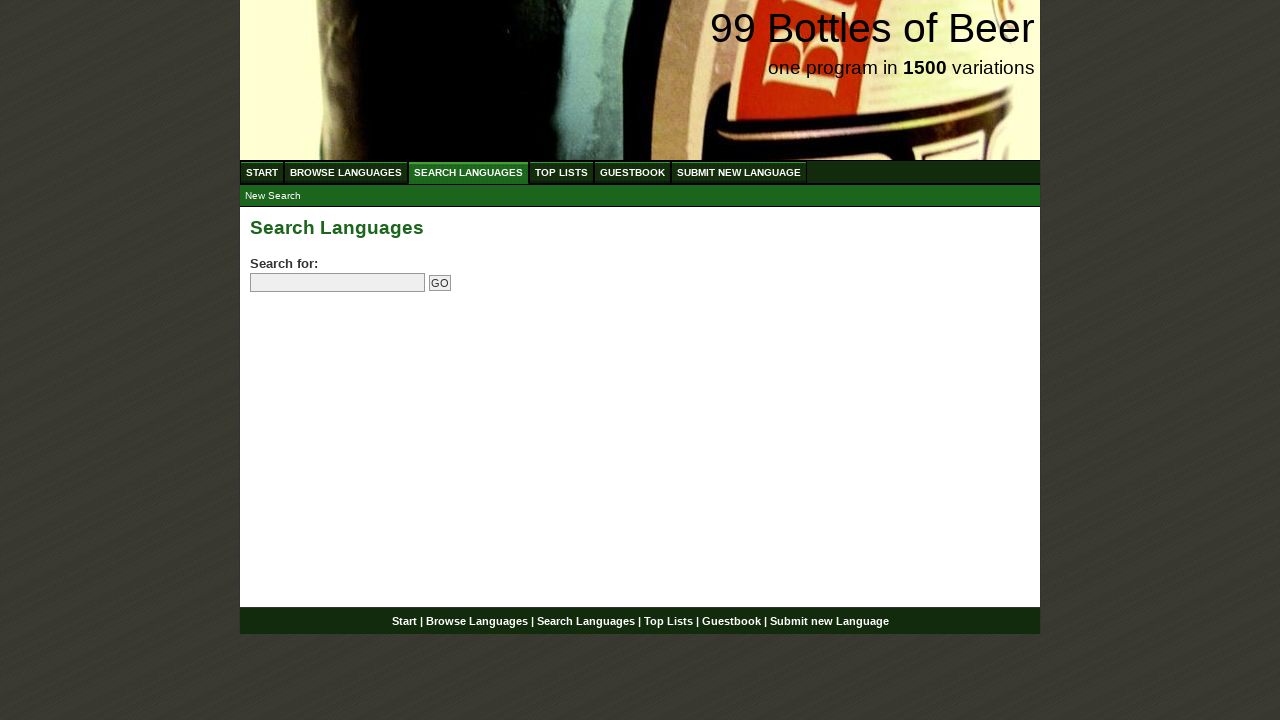

Clicked on search input field at (338, 283) on input[name='search']
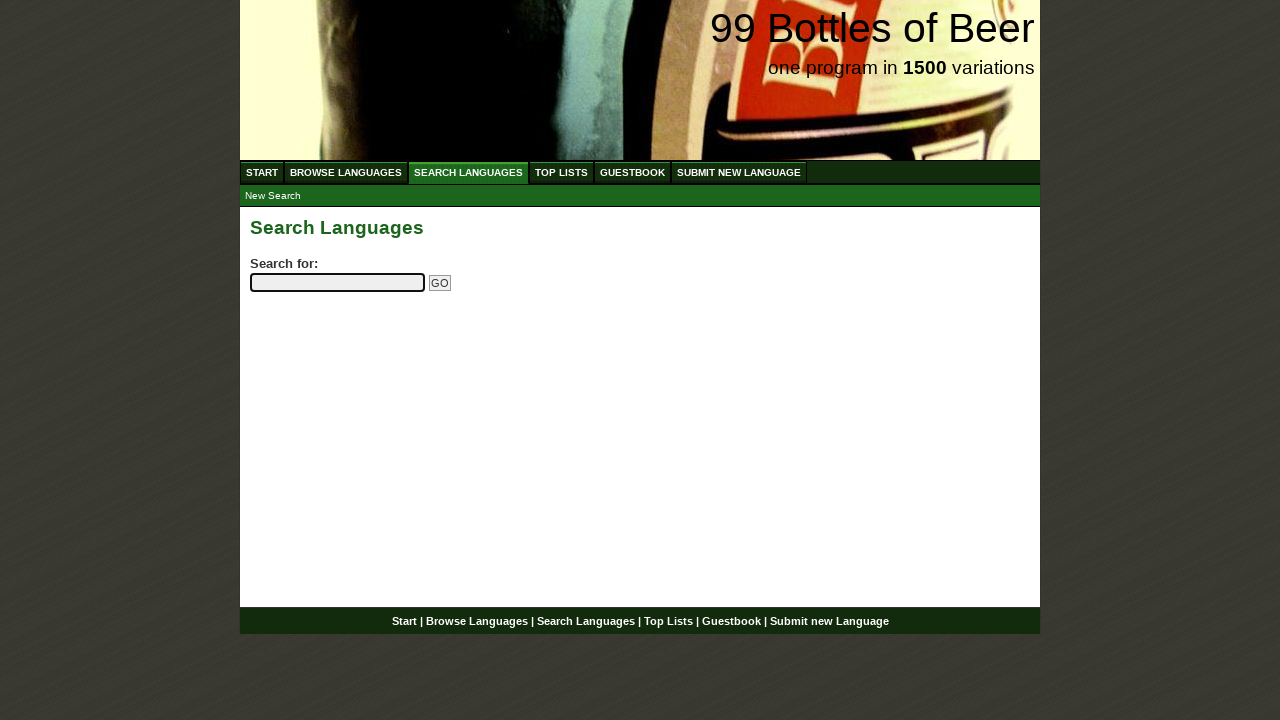

Entered 'python' in search field on input[name='search']
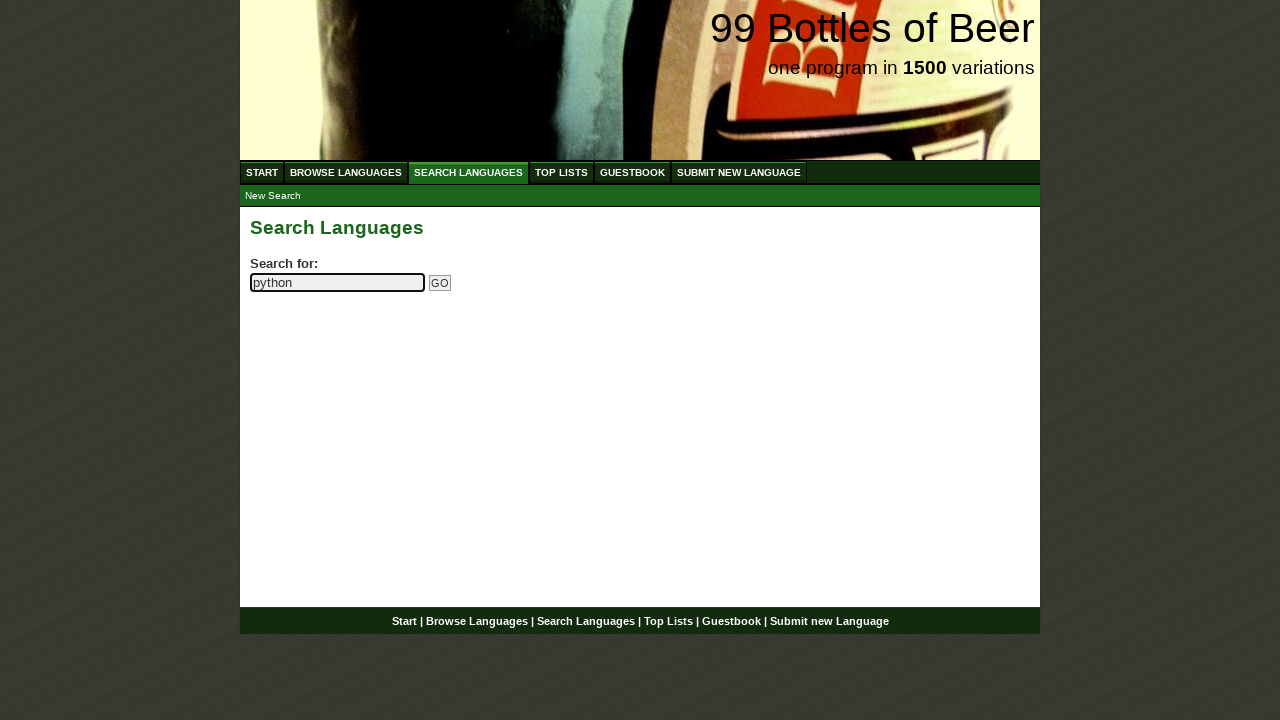

Clicked Go button to submit search at (440, 283) on input[name='submitsearch']
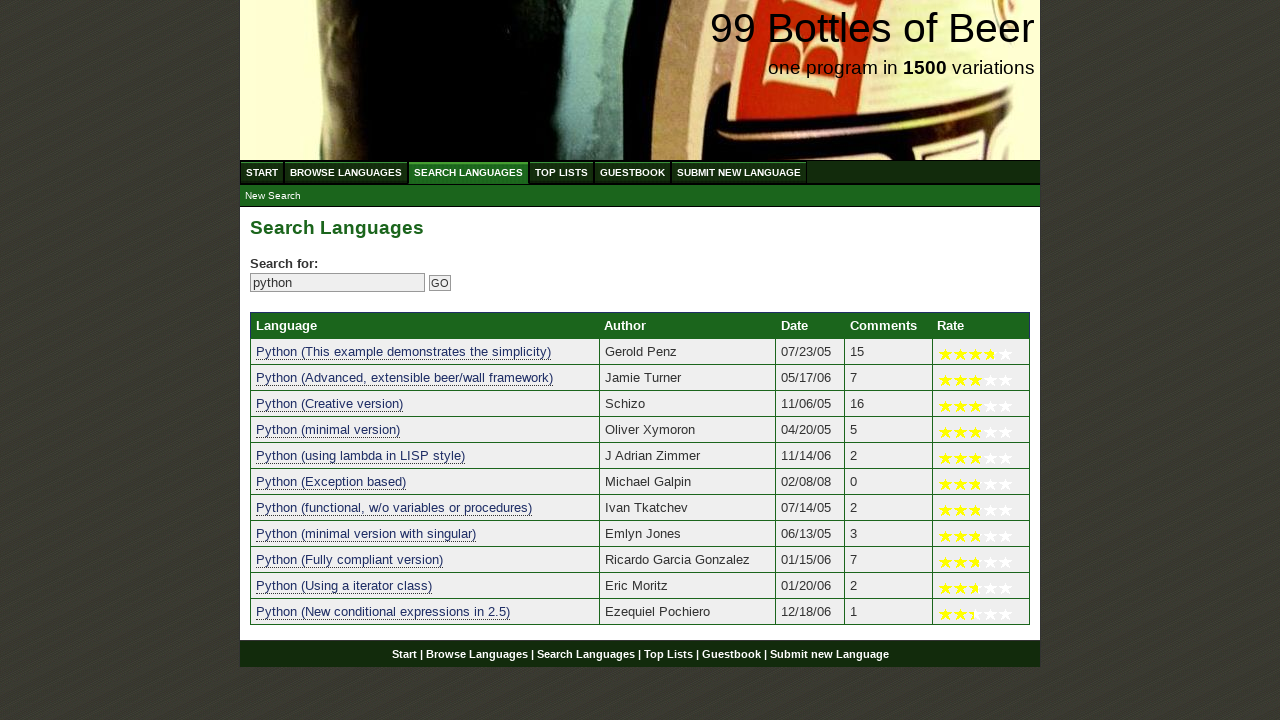

Search results loaded successfully
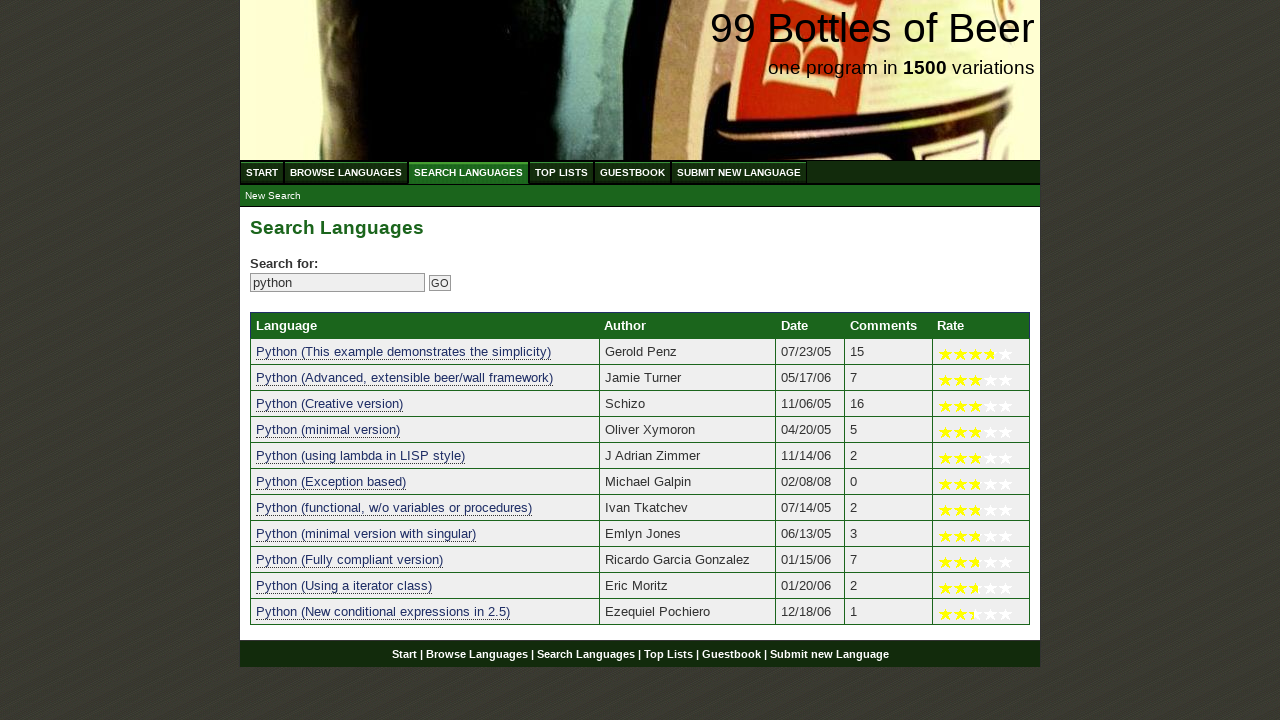

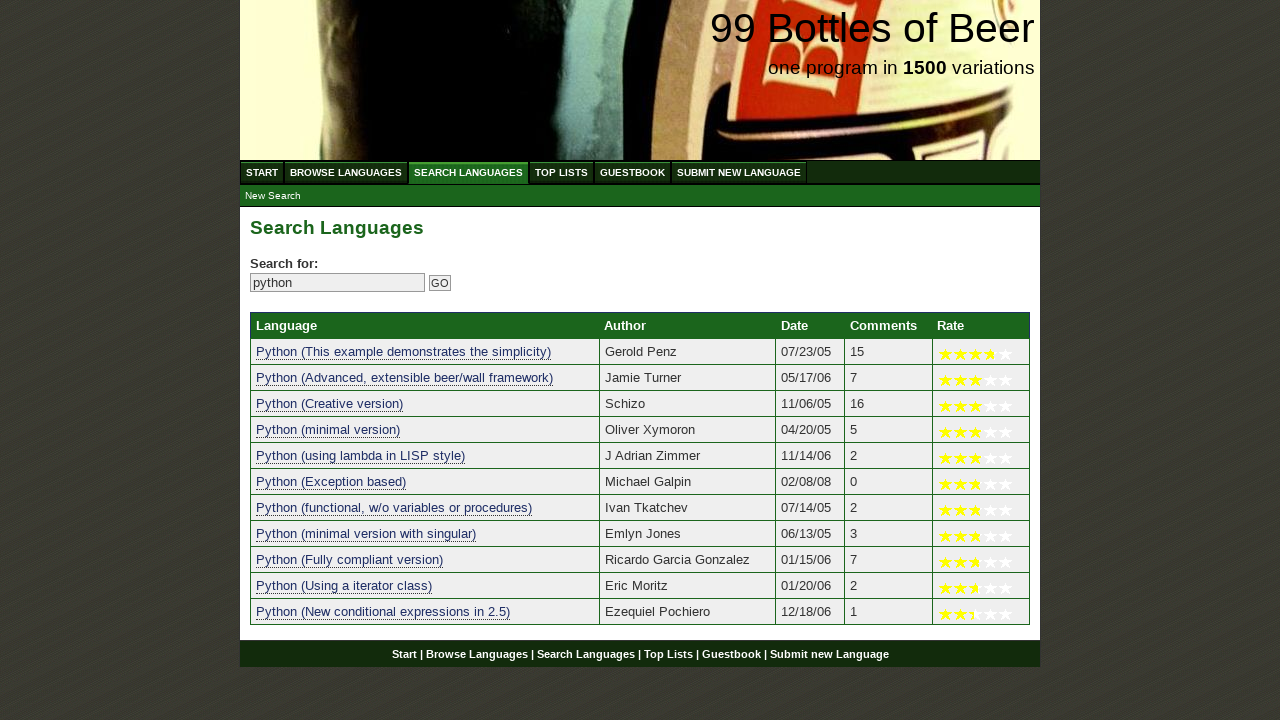